Retrieves a value from an element attribute, performs a mathematical calculation, and fills out a form with the result along with clicking checkboxes before submitting

Starting URL: http://suninjuly.github.io/get_attribute.html

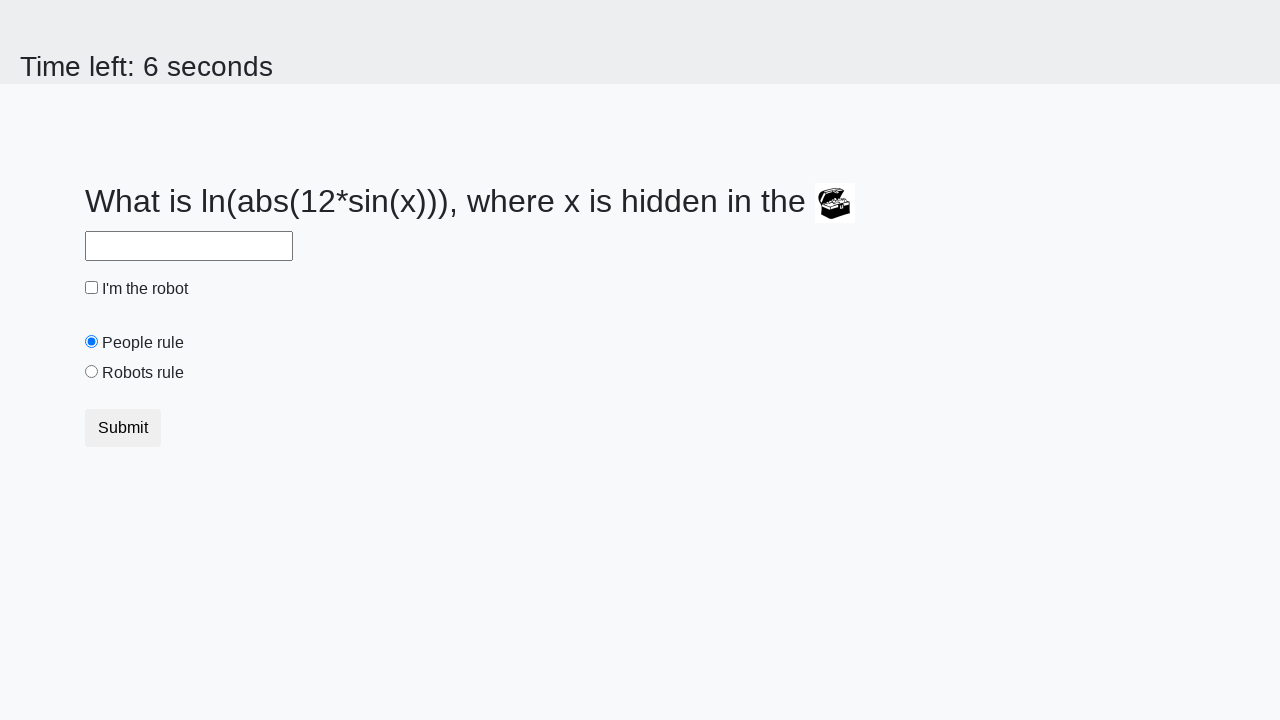

Located treasure element
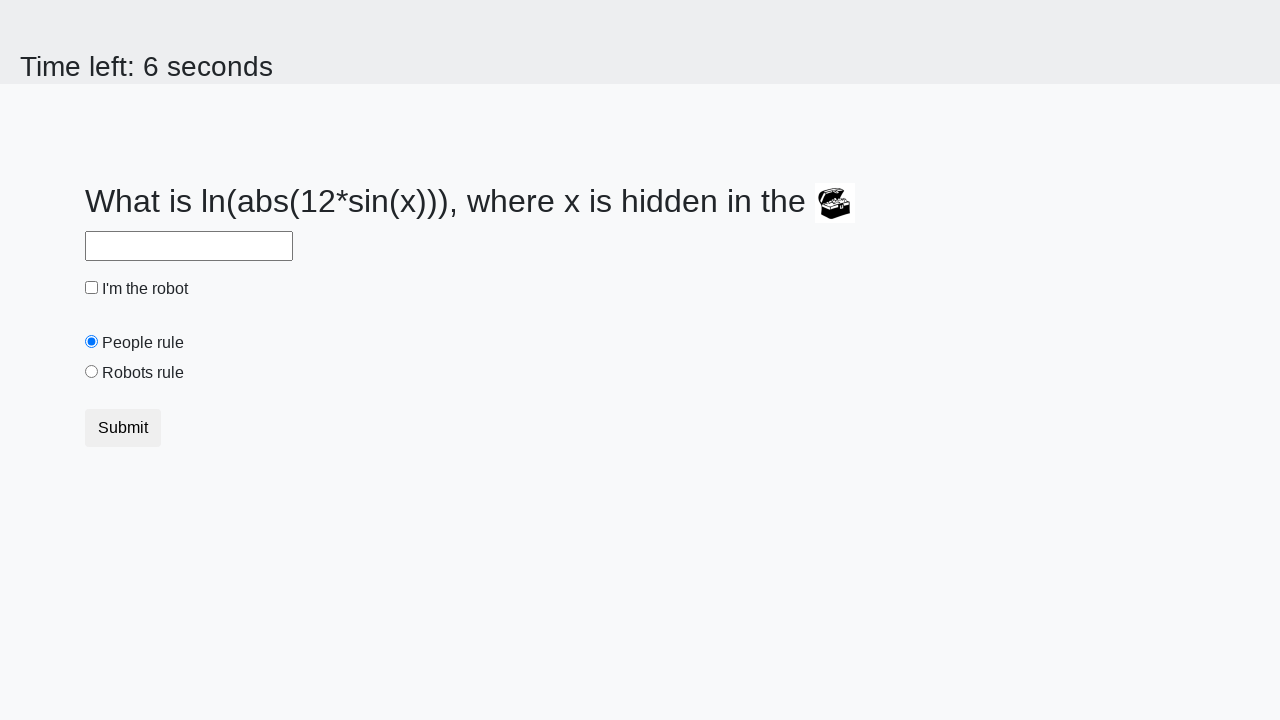

Retrieved valuex attribute from treasure element
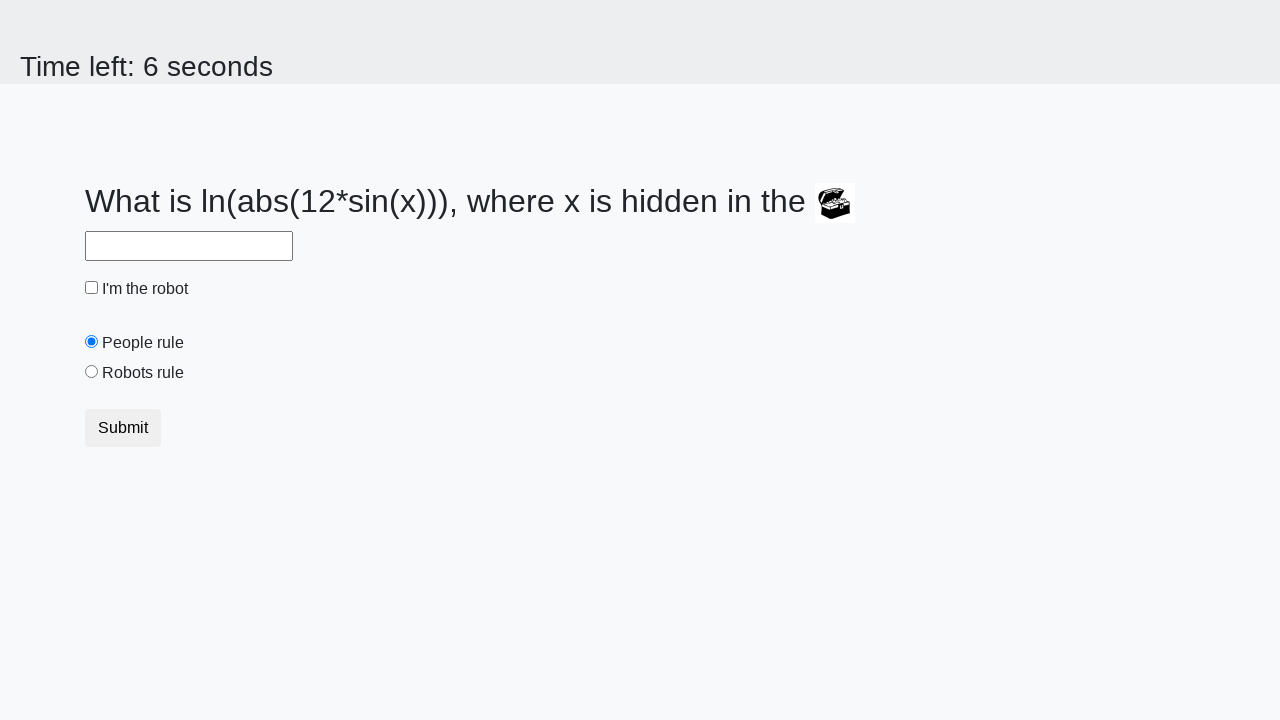

Calculated result using mathematical formula: log(abs(12*sin(valuex)))
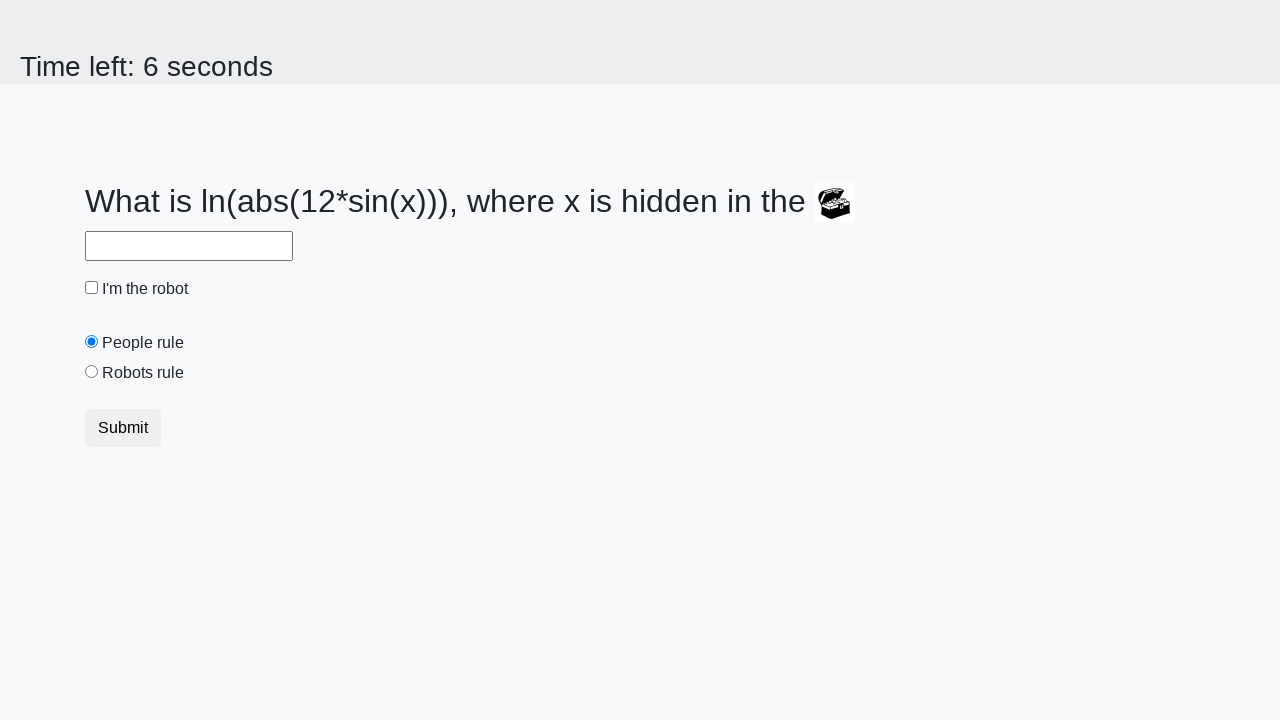

Filled answer field with calculated value: 2.4846604570332333 on #answer
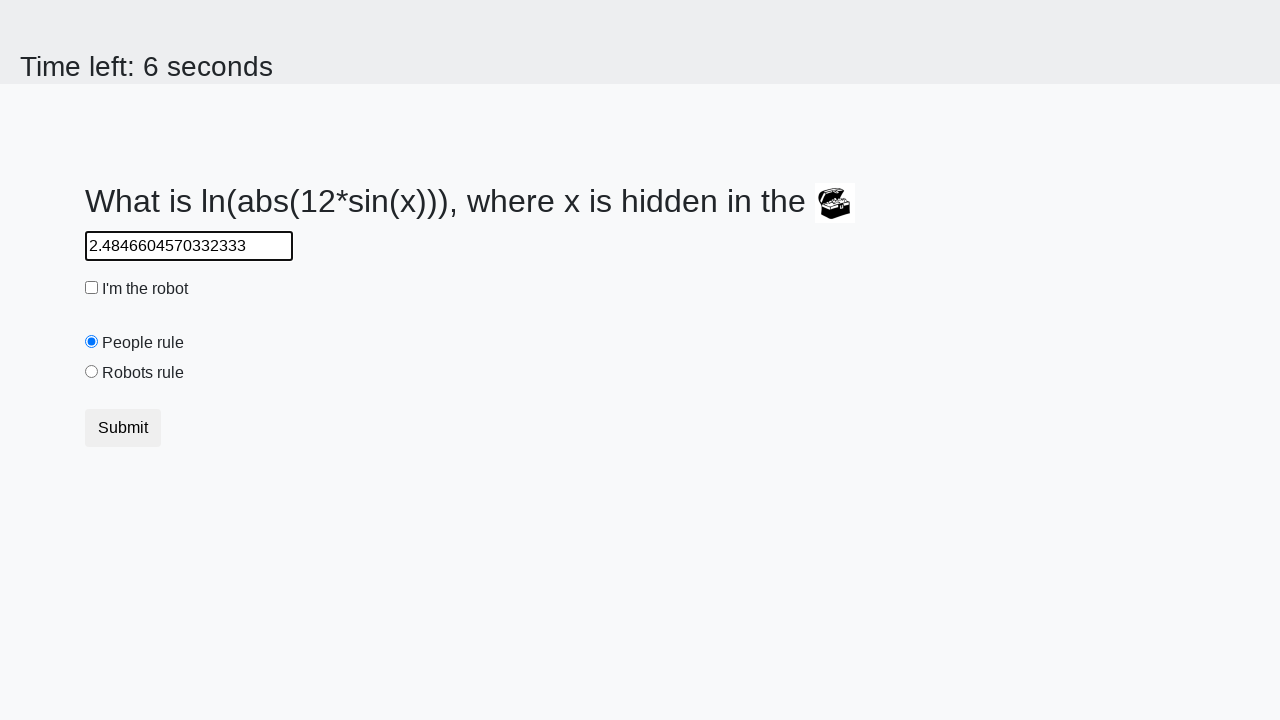

Clicked robot checkbox at (92, 288) on #robotCheckbox
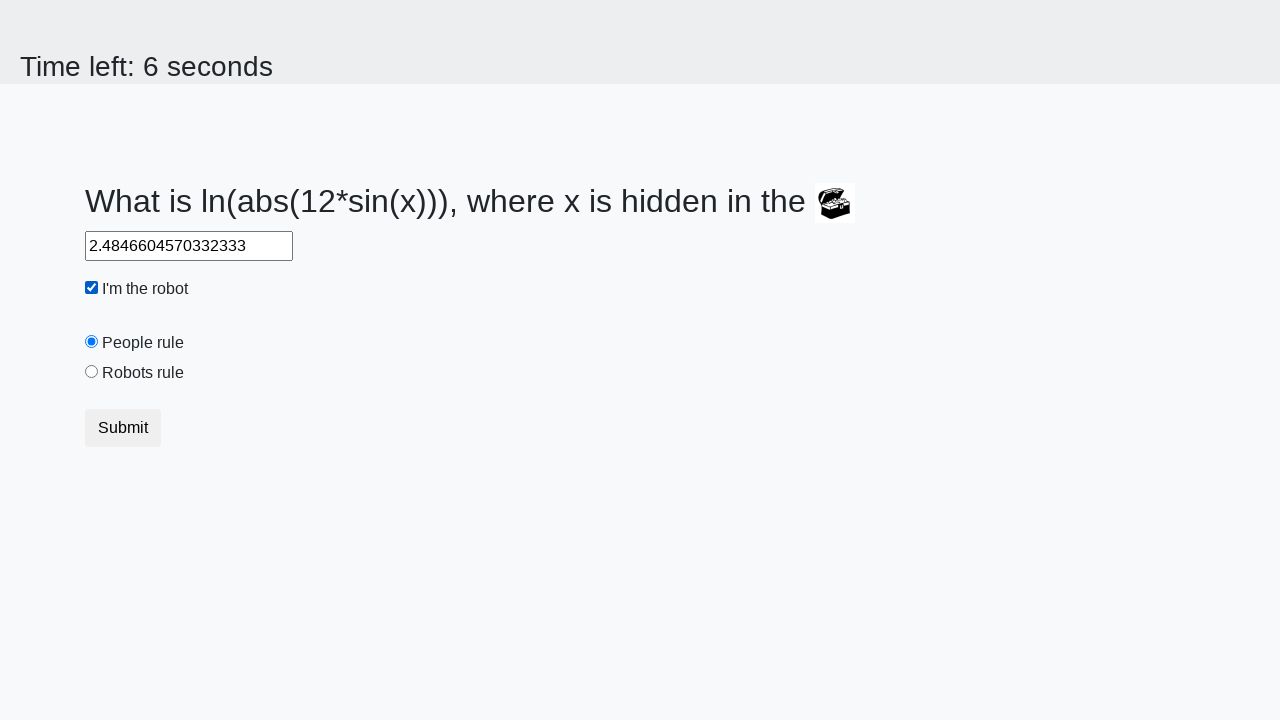

Clicked robots rule radio button at (92, 372) on #robotsRule
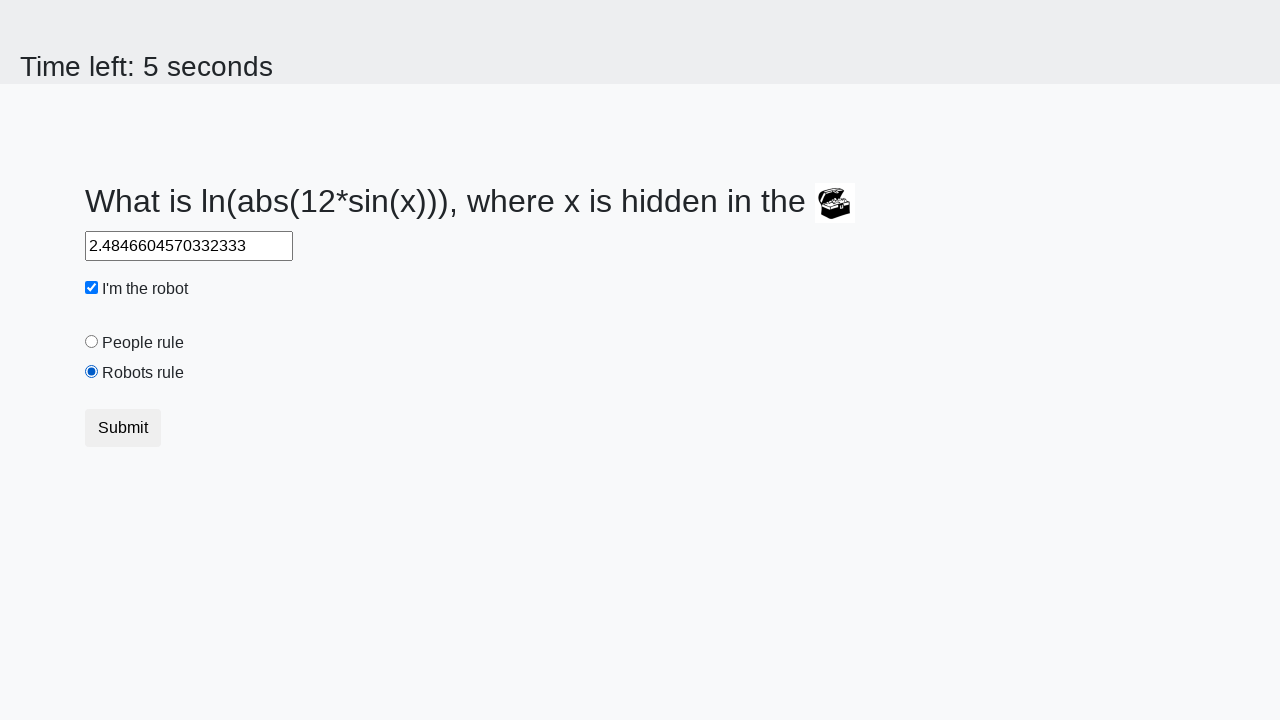

Clicked submit button to submit form at (123, 428) on button.btn
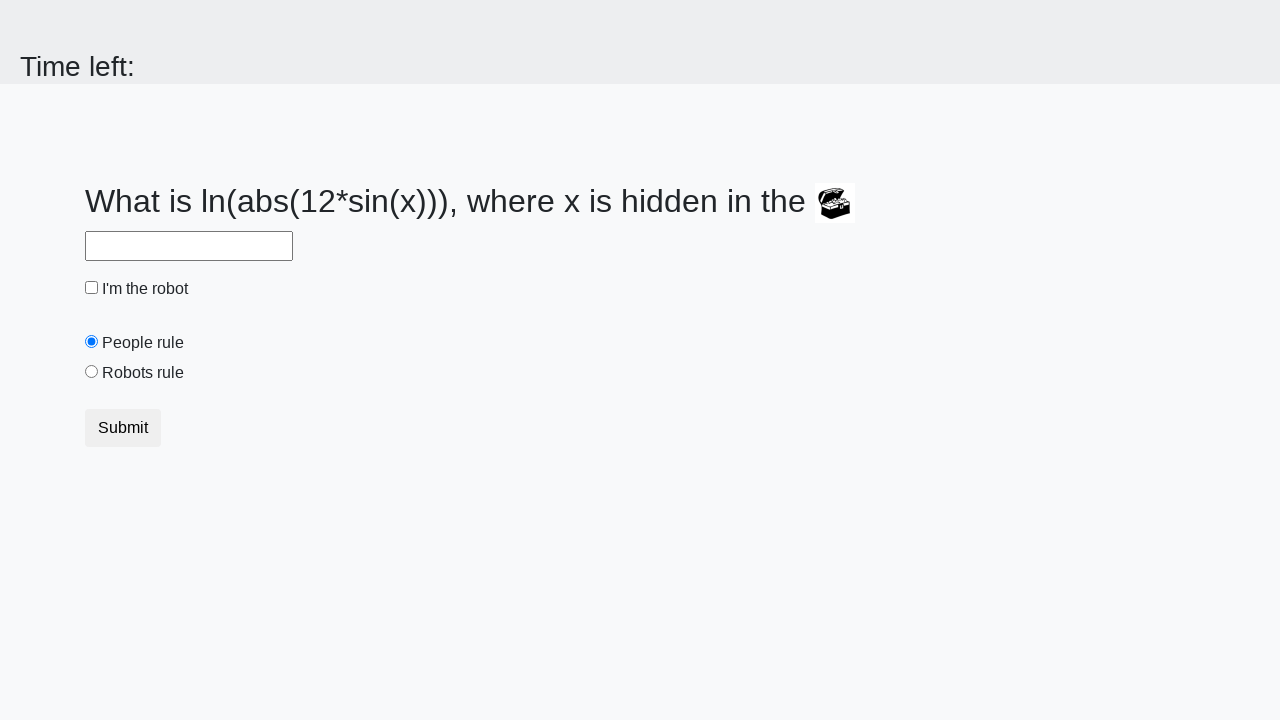

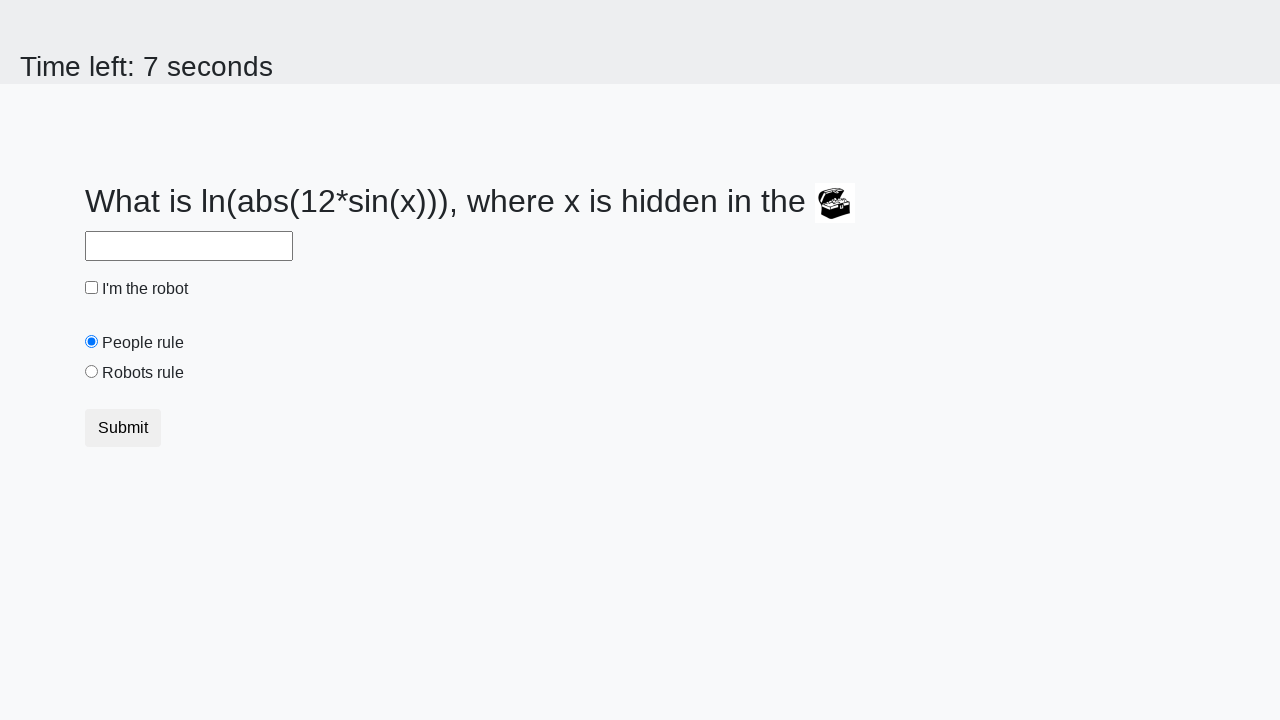